Tests registration with mismatched passwords and invalid last name format

Starting URL: https://www.sharelane.com/cgi-bin/register.py

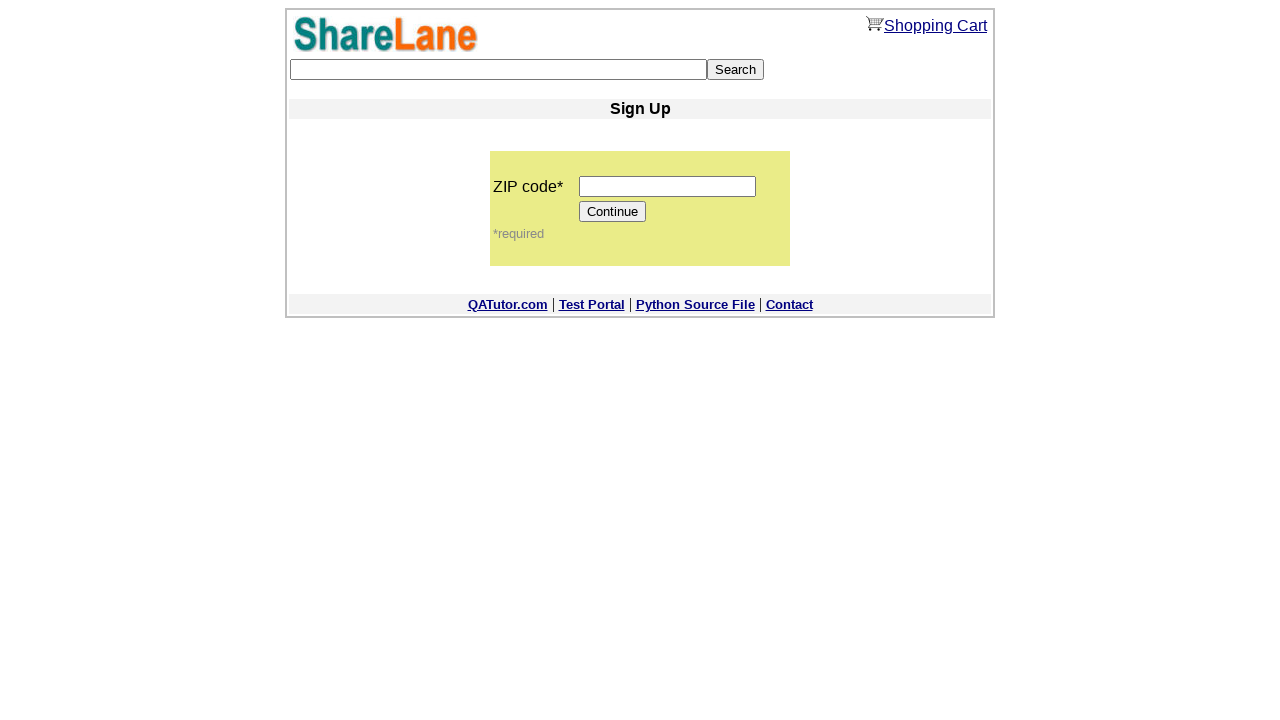

Filled ZIP code field with '12345' on input[name='zip_code']
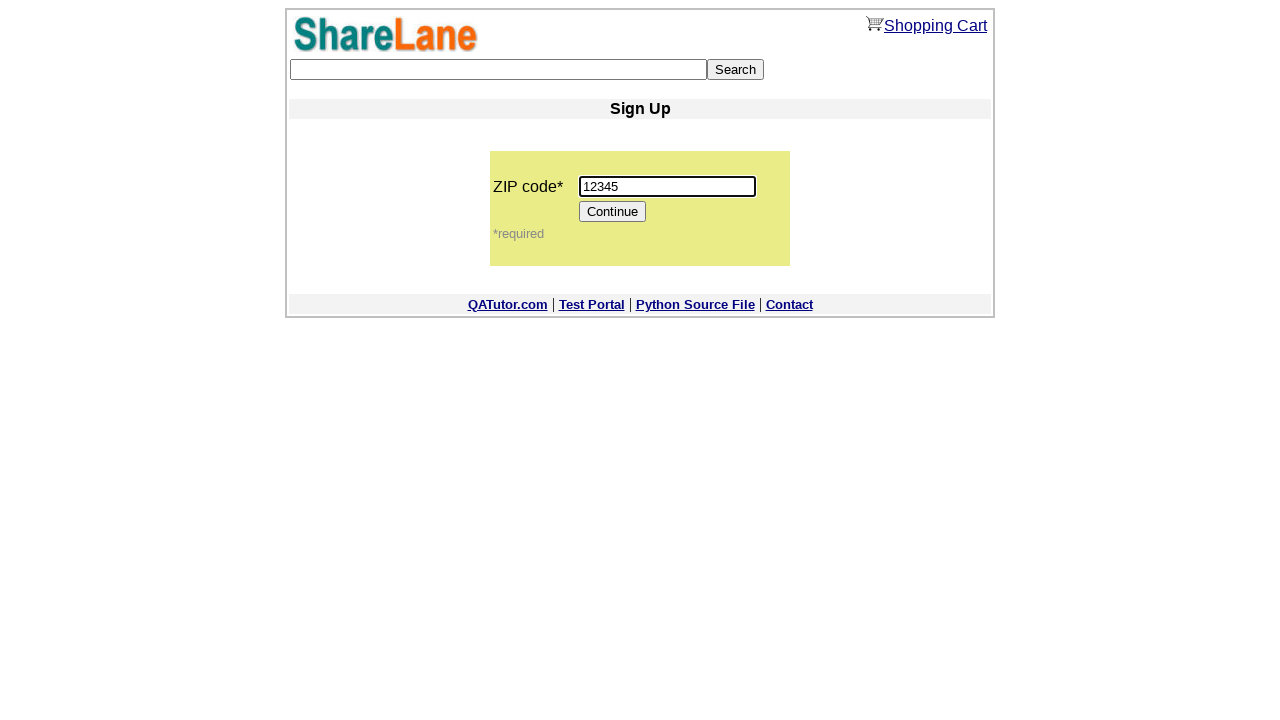

Clicked Continue button to proceed to registration form at (613, 212) on [value='Continue']
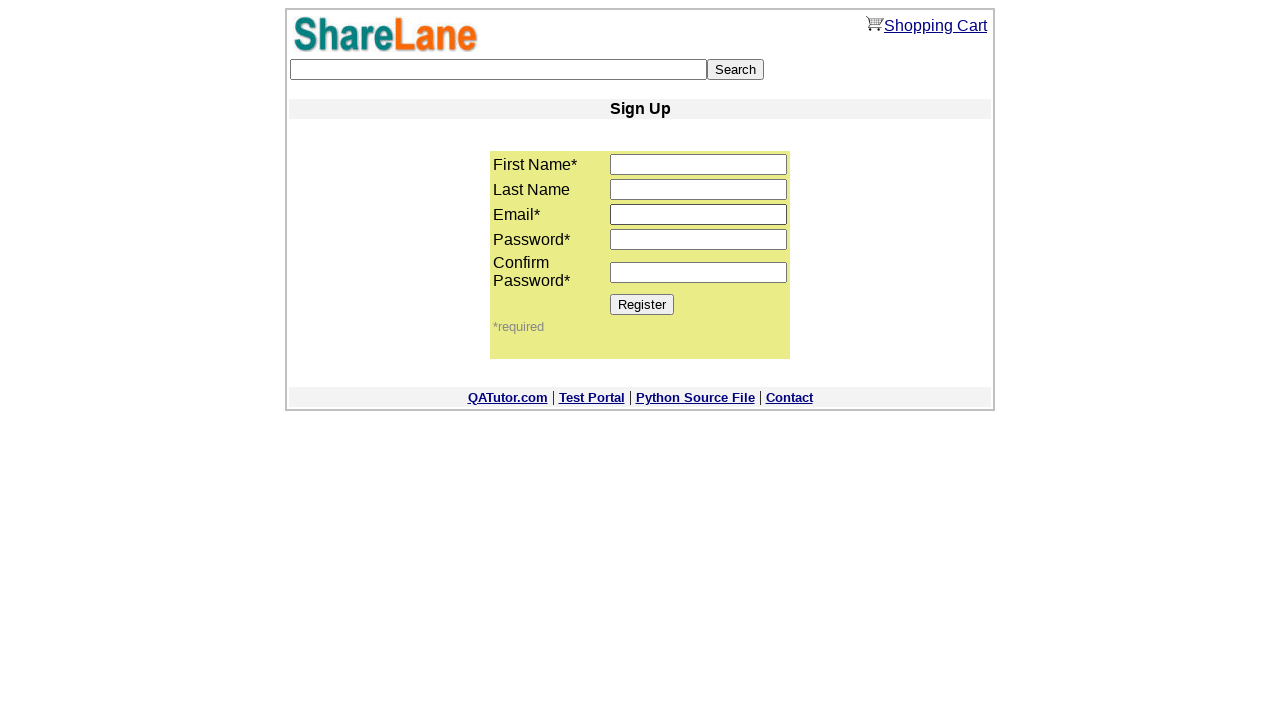

Filled first name field with 'David' on input[name='first_name']
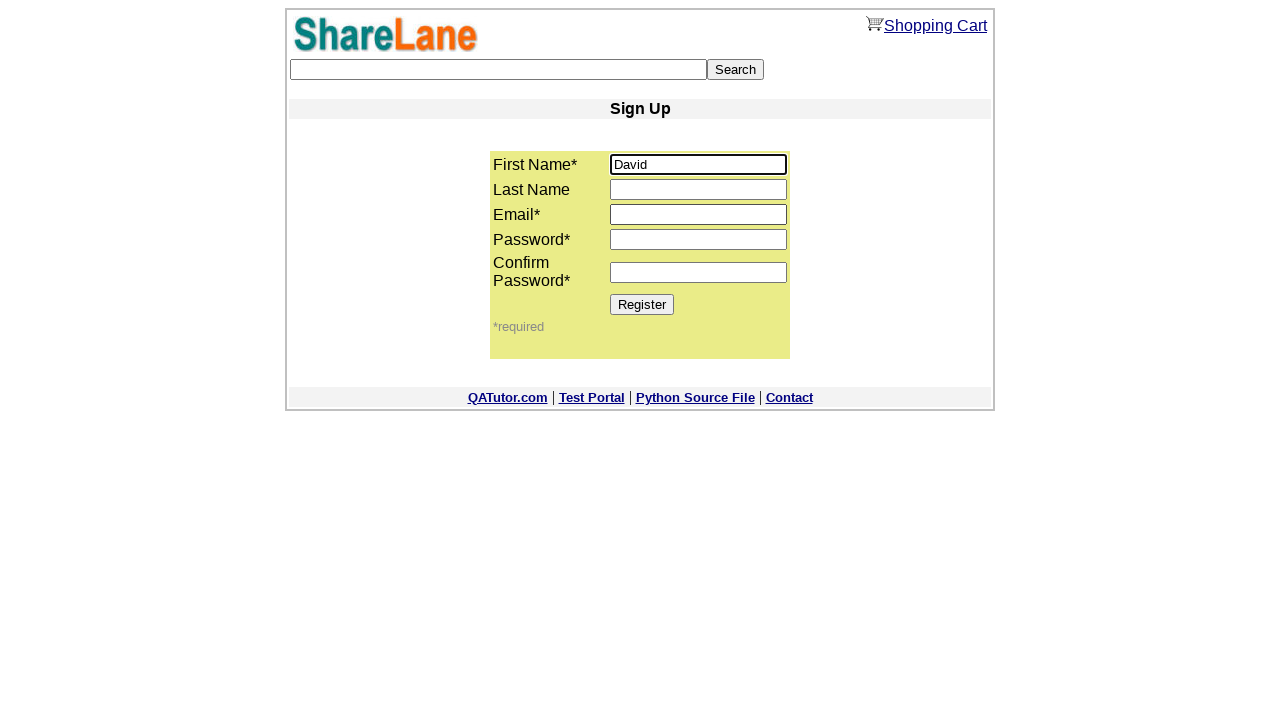

Filled last name field with invalid format '123-03' on input[name='last_name']
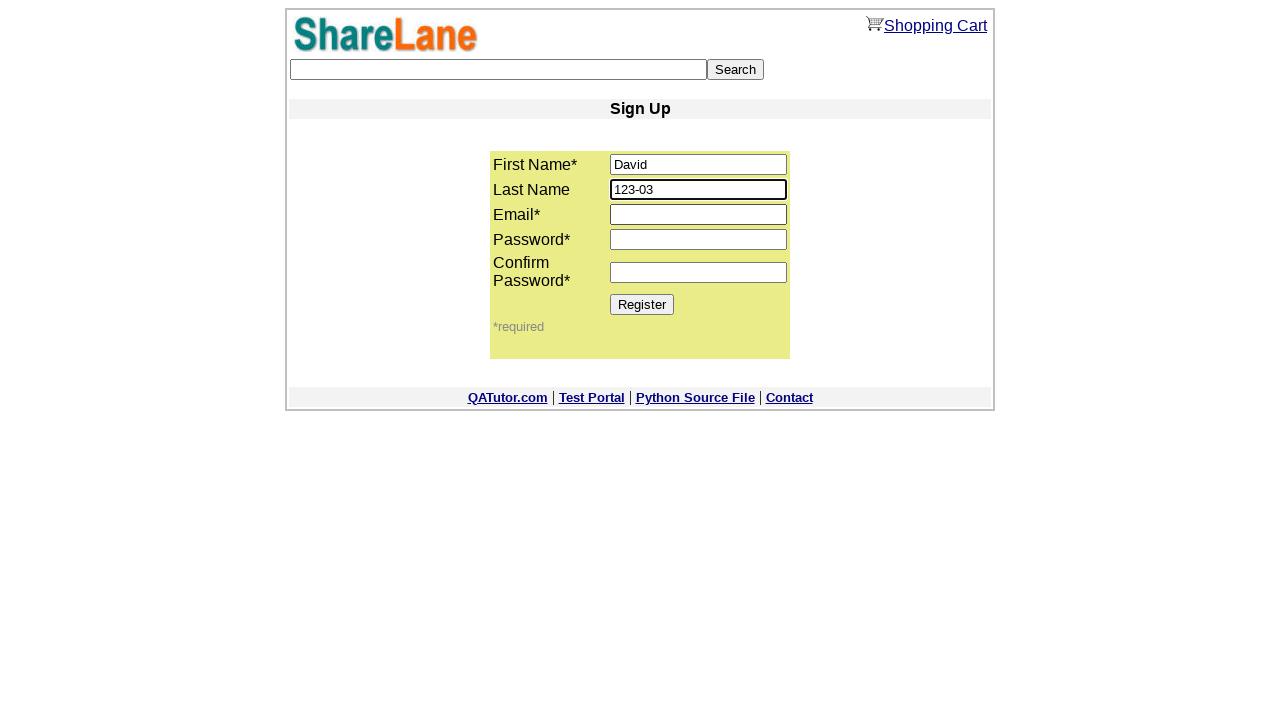

Filled email field with 'test@test.com' on input[name='email']
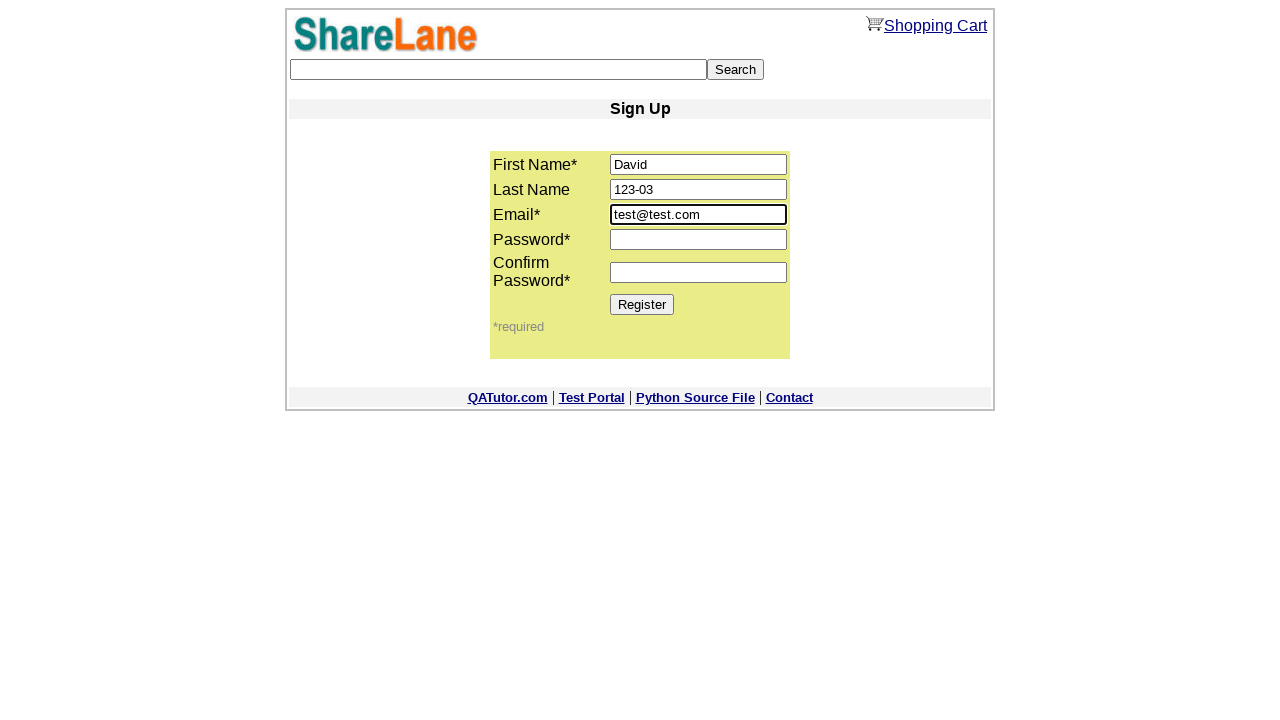

Filled password field with '12345678' on input[name='password1']
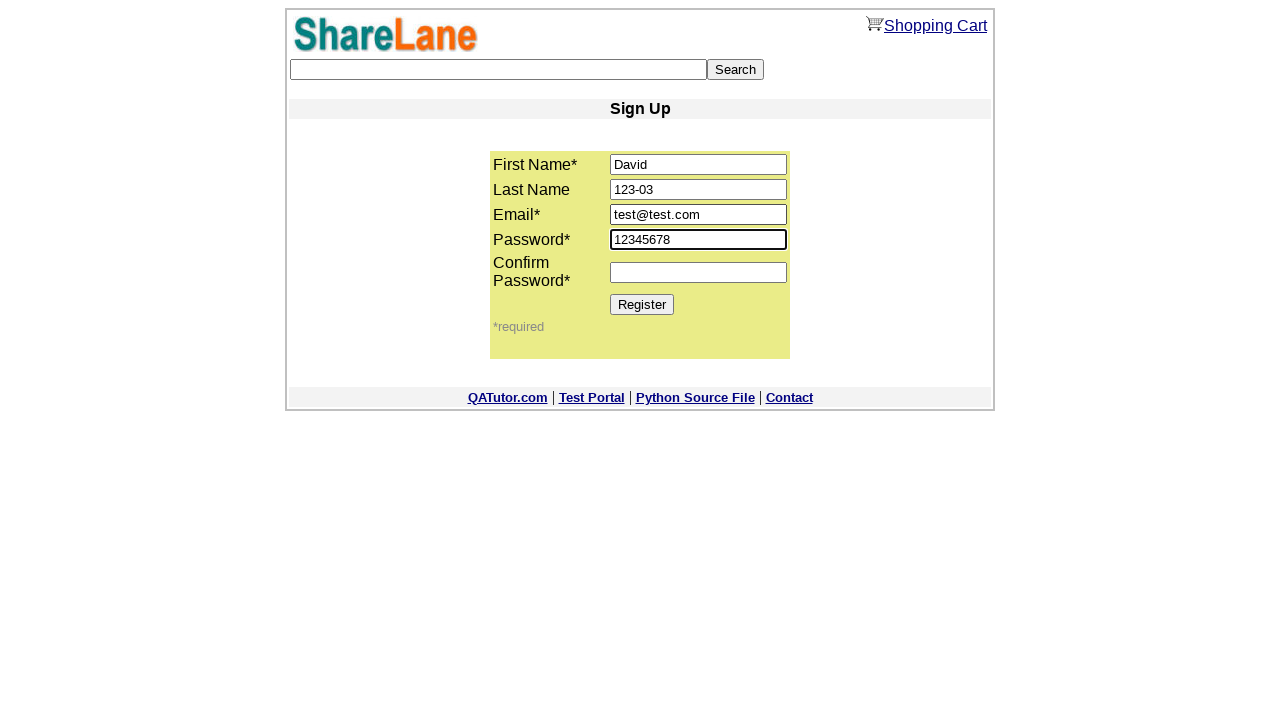

Filled password confirmation field with mismatched password '12345' on input[name='password2']
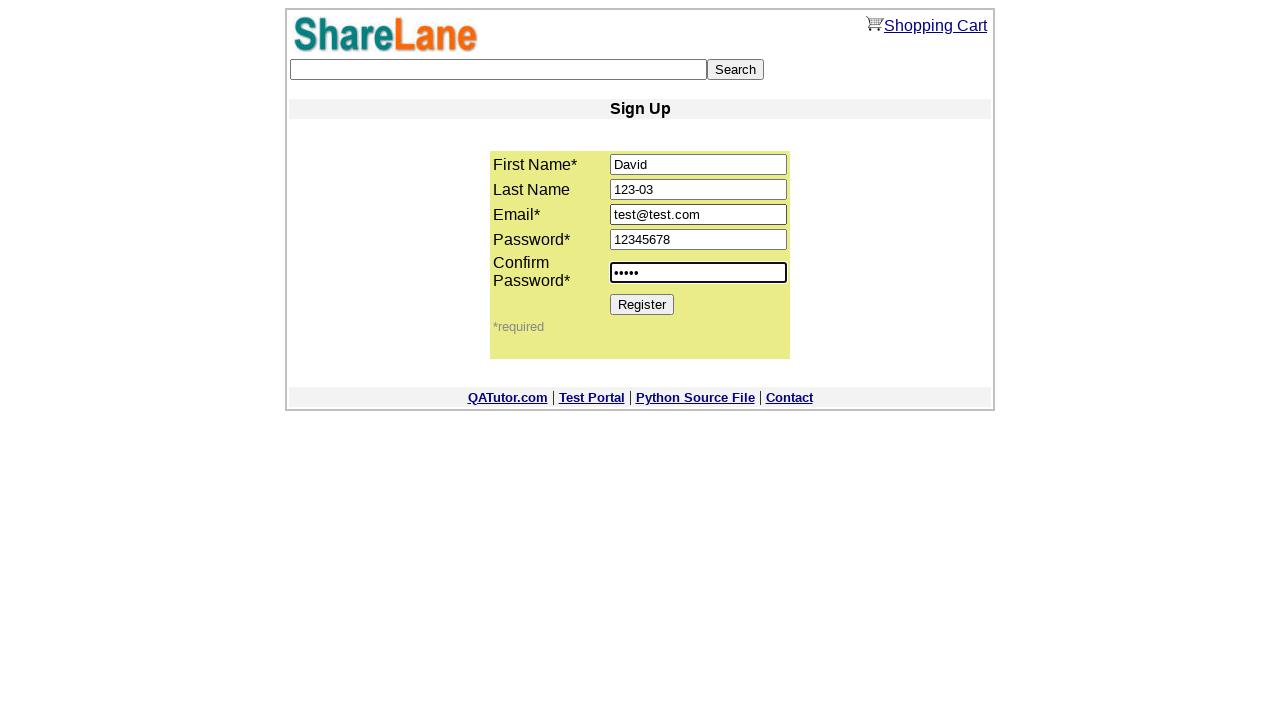

Clicked Register button to submit form at (642, 304) on [value='Register']
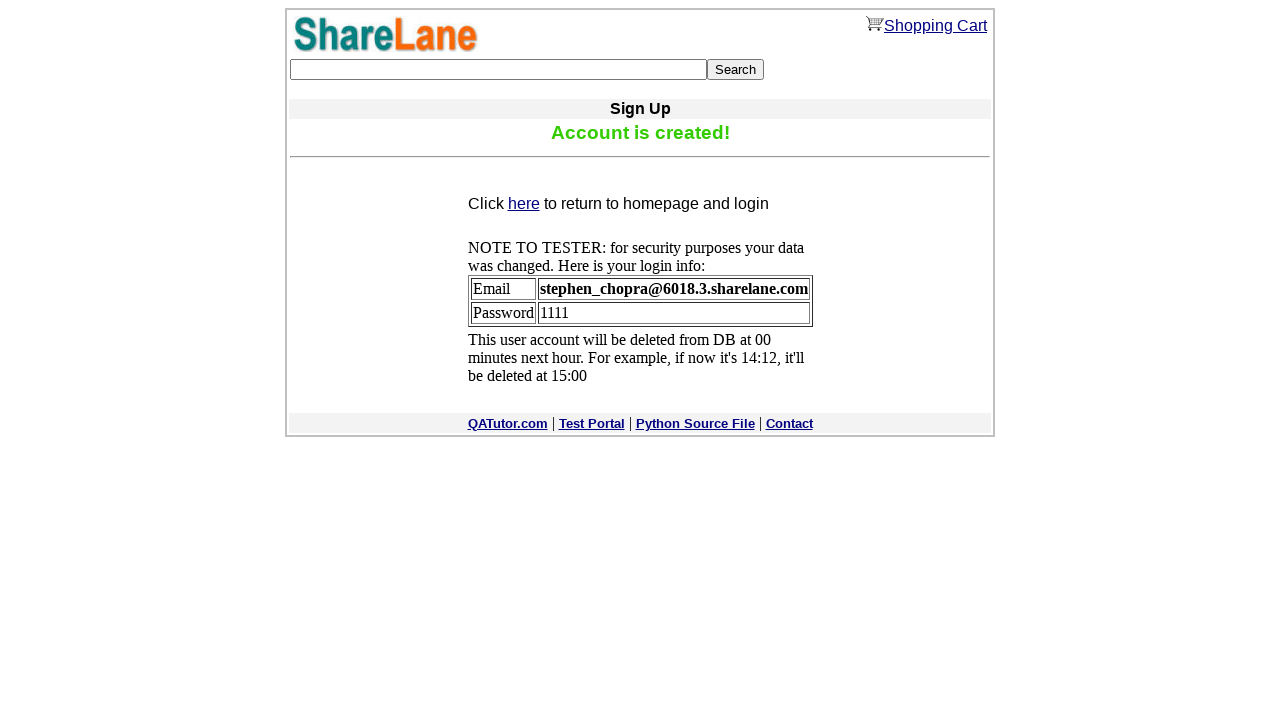

Waited for confirmation or error message to appear
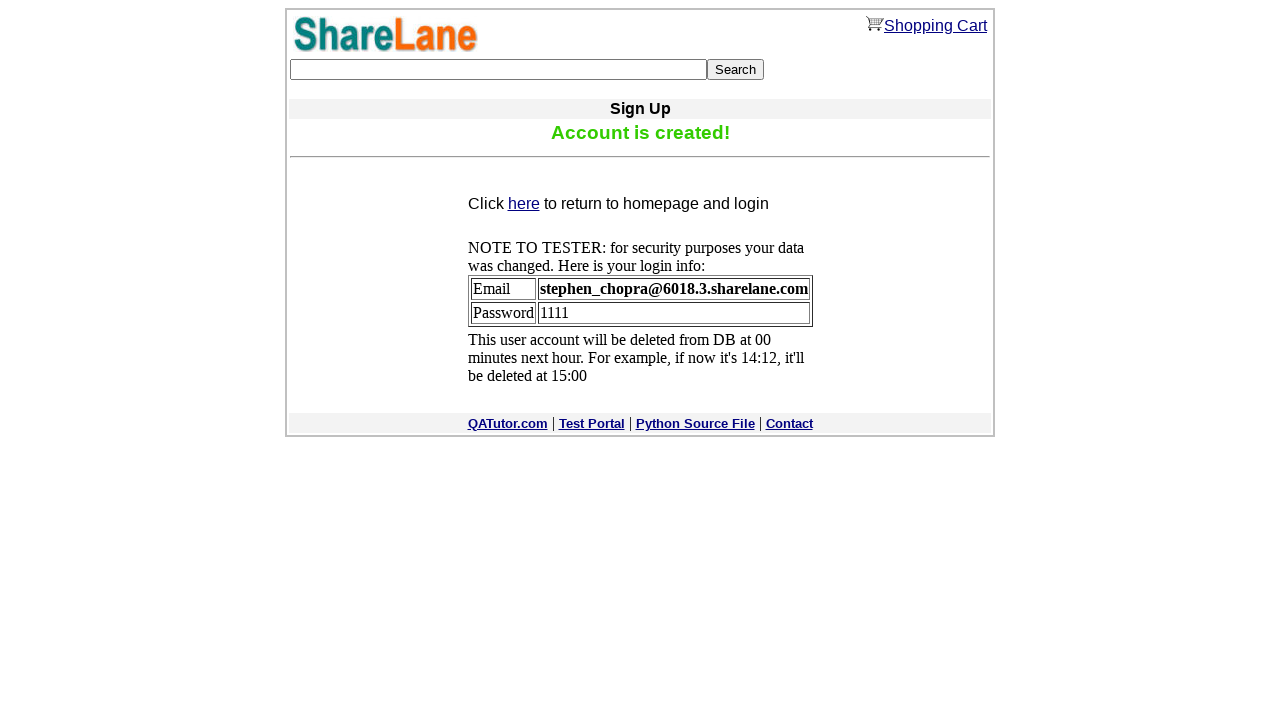

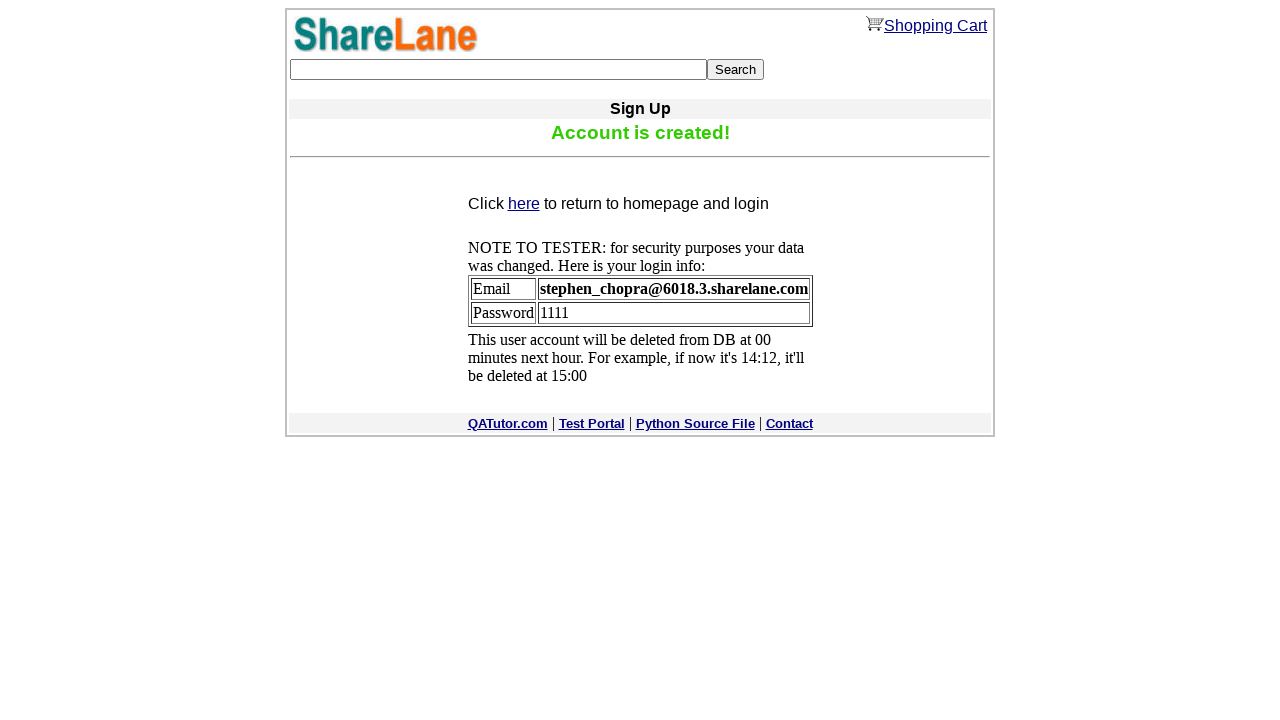